Tests navigating to an HTML table page and scrolling to view the customers table, verifying specific table content is accessible

Starting URL: https://www.w3schools.com/html/html_tables.asp

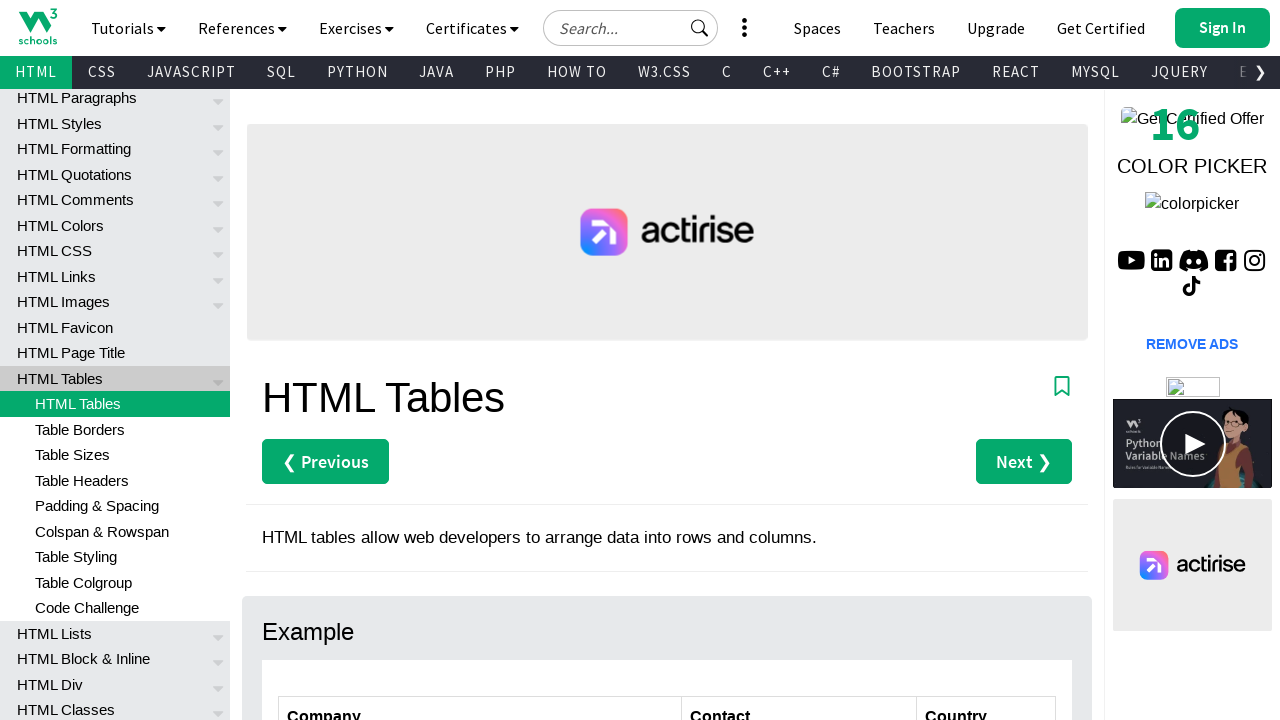

Scrolled down 300 pixels to view the customers table
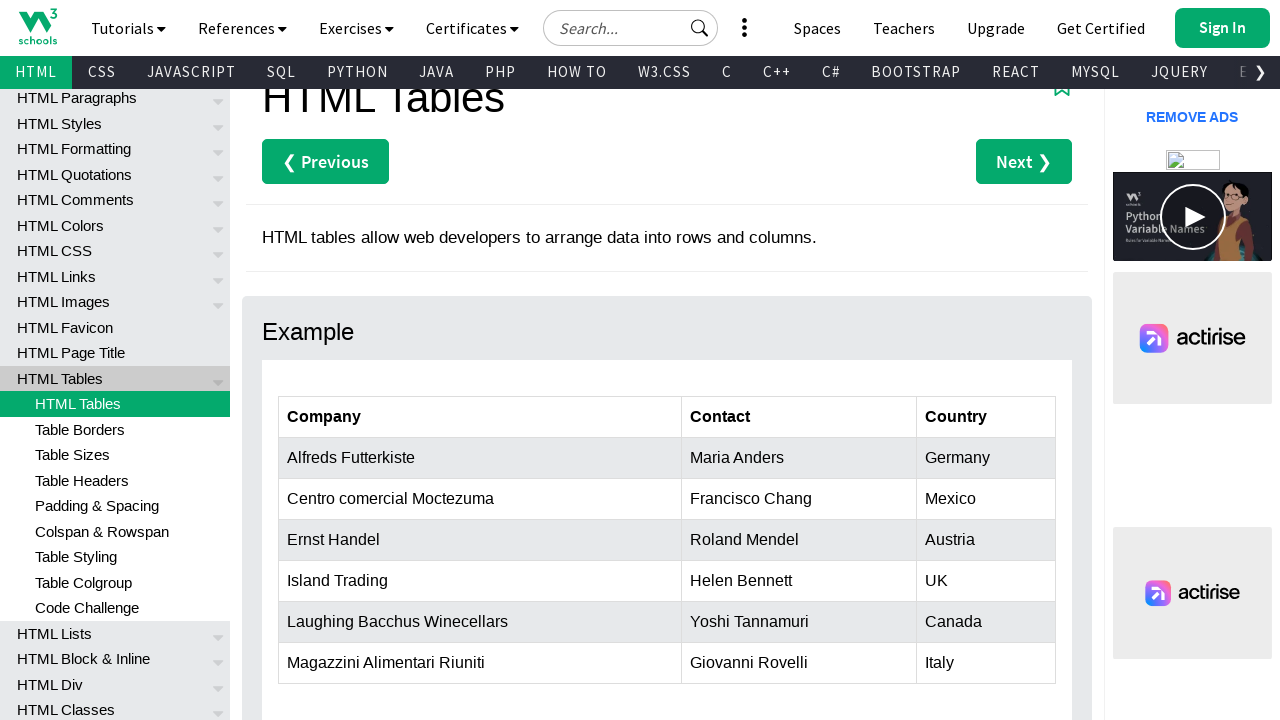

Customers table loaded and became visible
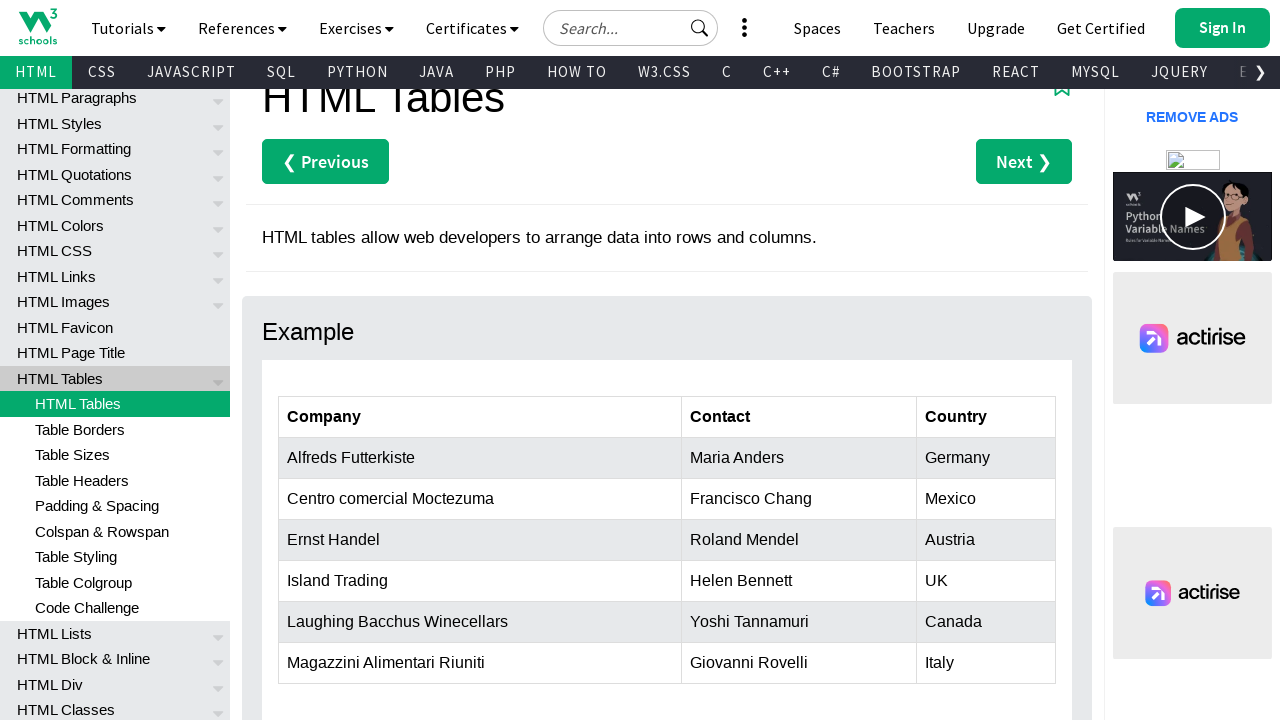

Verified table header row exists in customers table
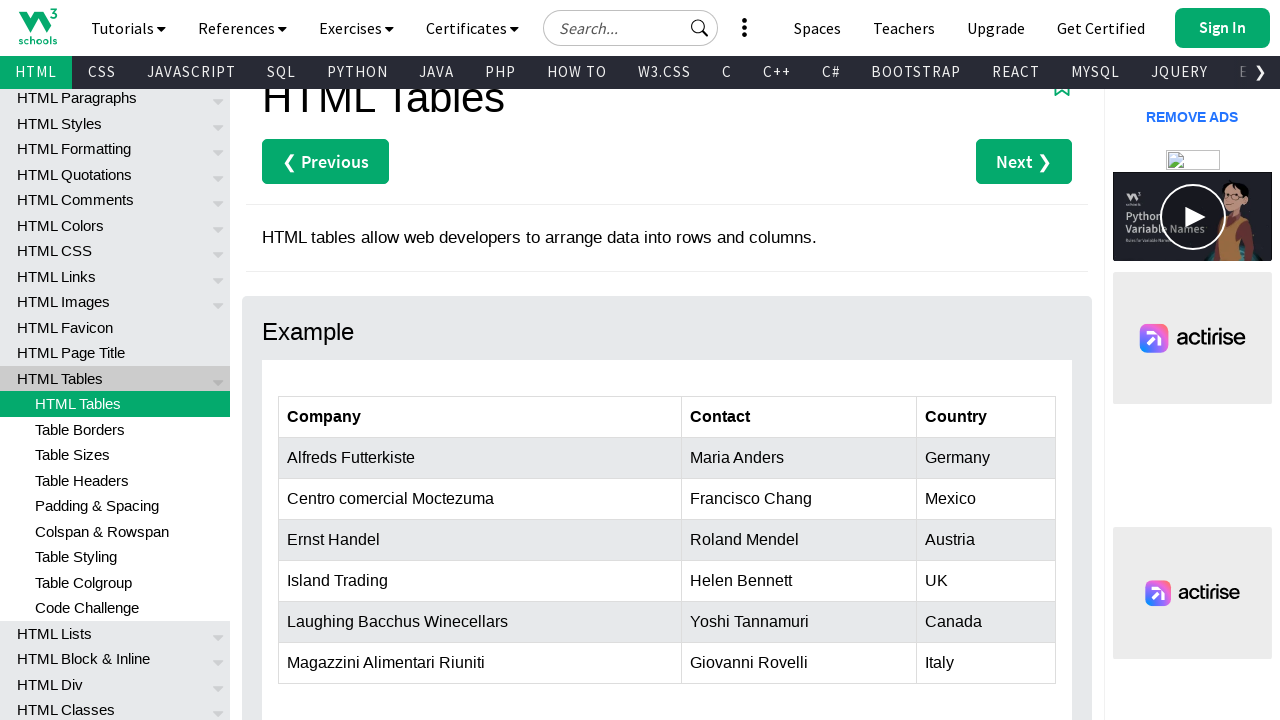

Verified 'Island Trading' row exists in customers table
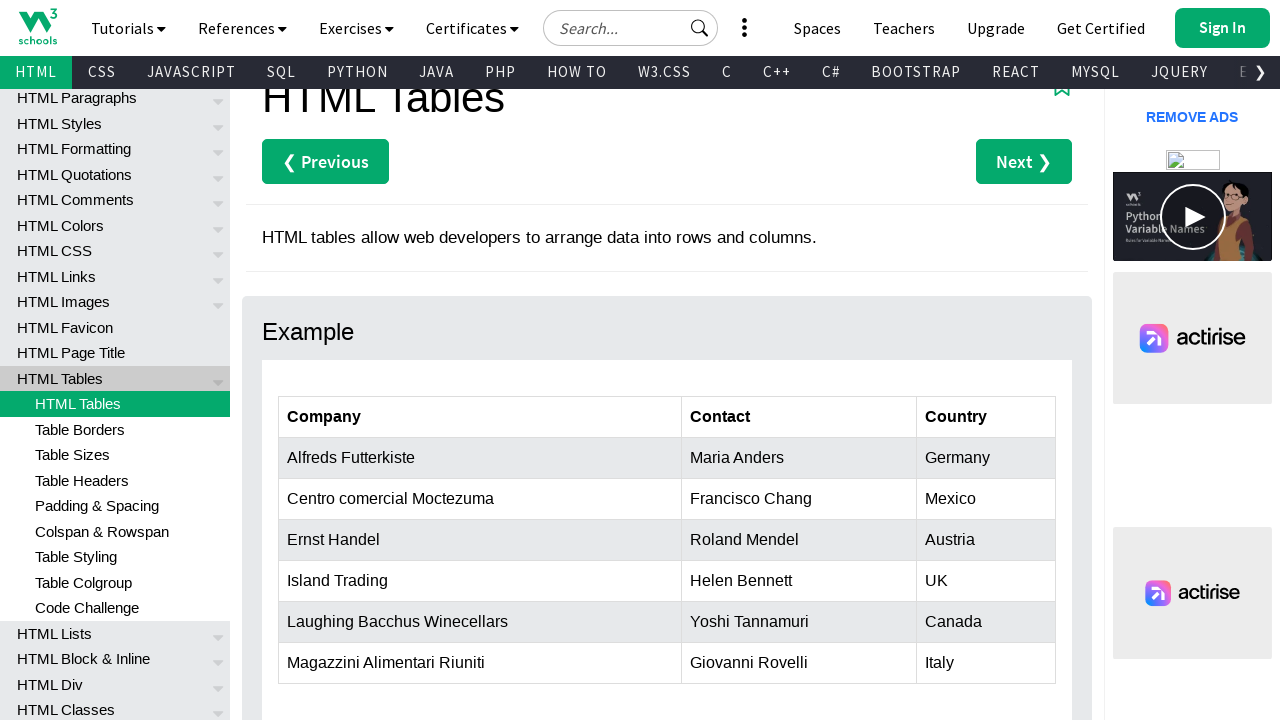

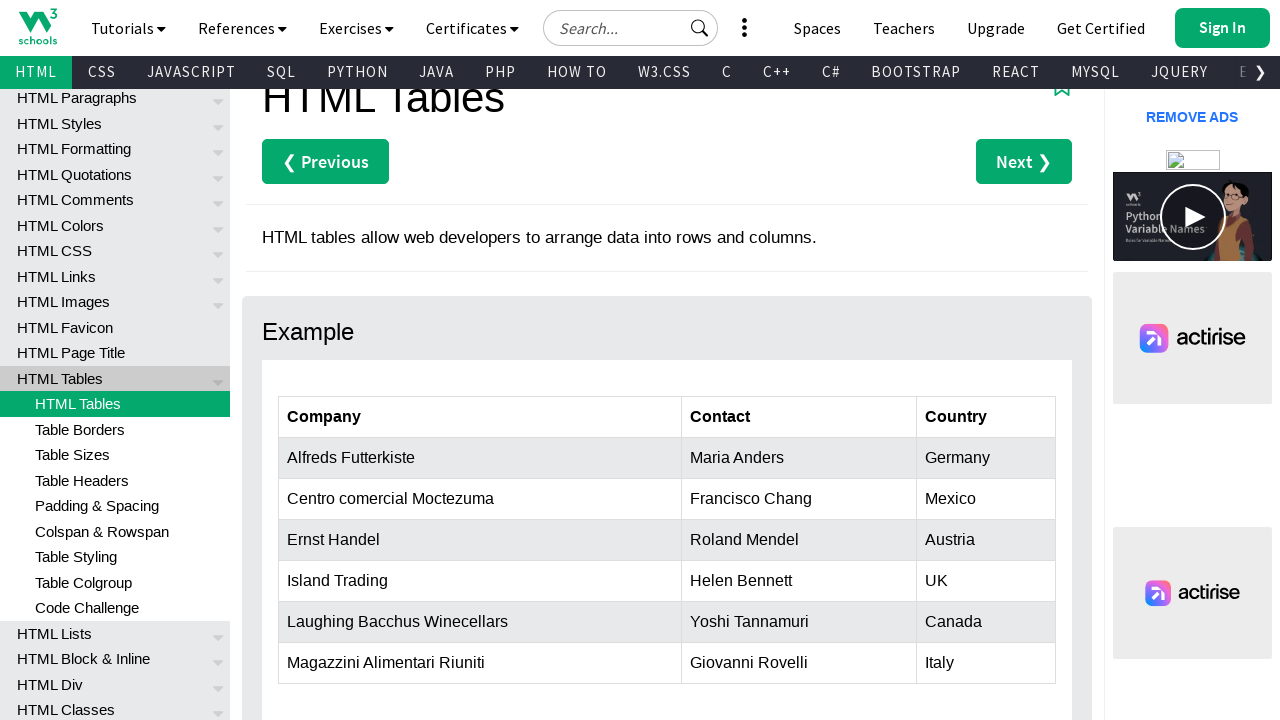